Tests scrolling down functionality on a practice page by scrolling 500 pixels vertically

Starting URL: http://www.qaclickacademy.com/practice.php

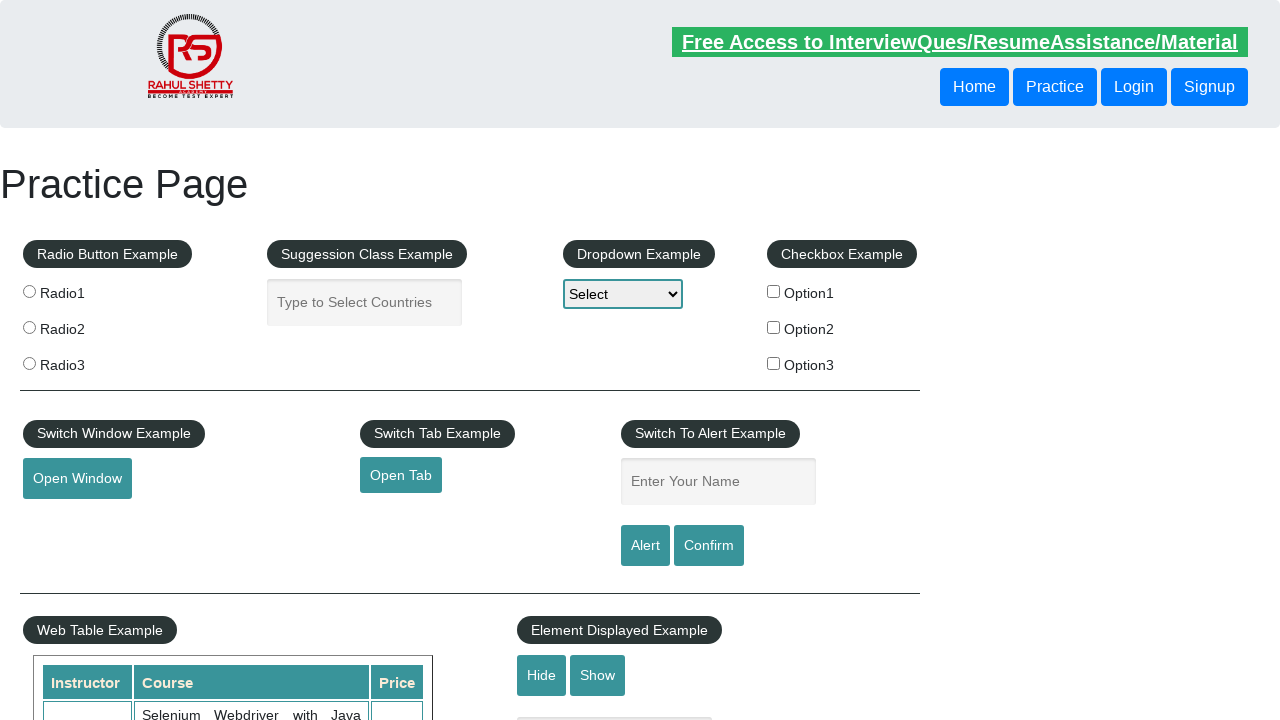

Navigated to practice page at http://www.qaclickacademy.com/practice.php
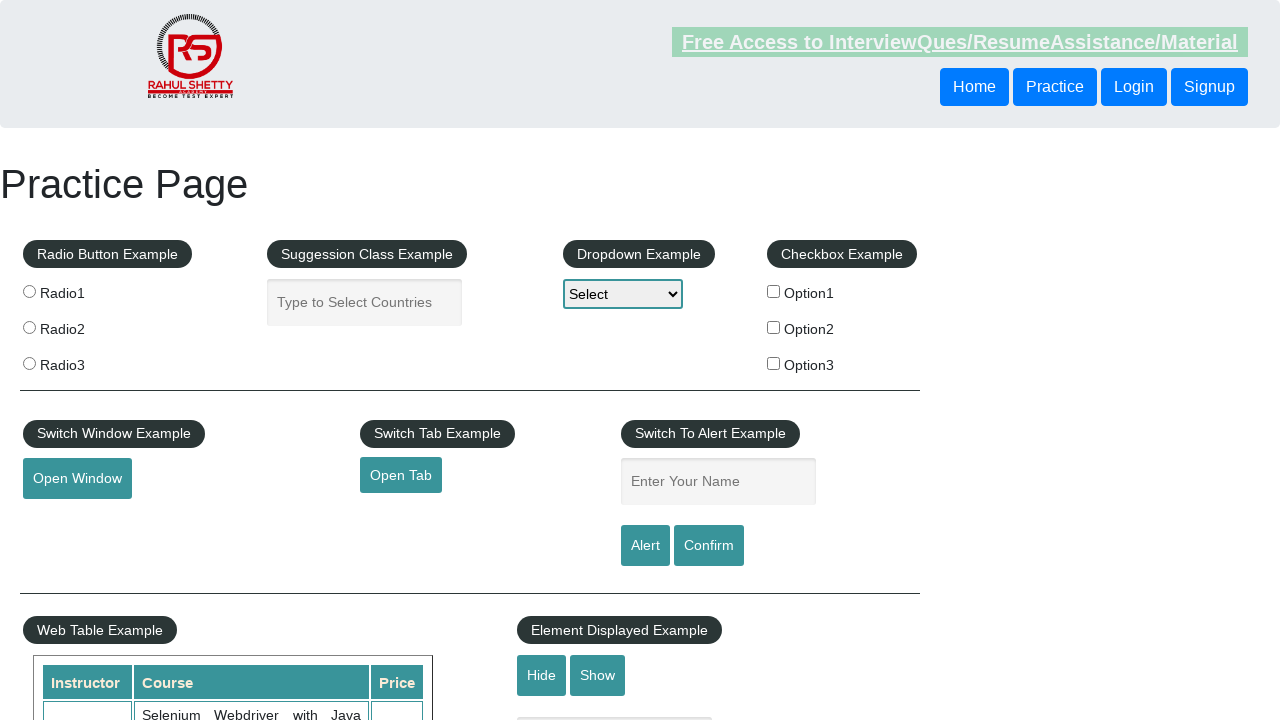

Scrolled down 500 pixels vertically
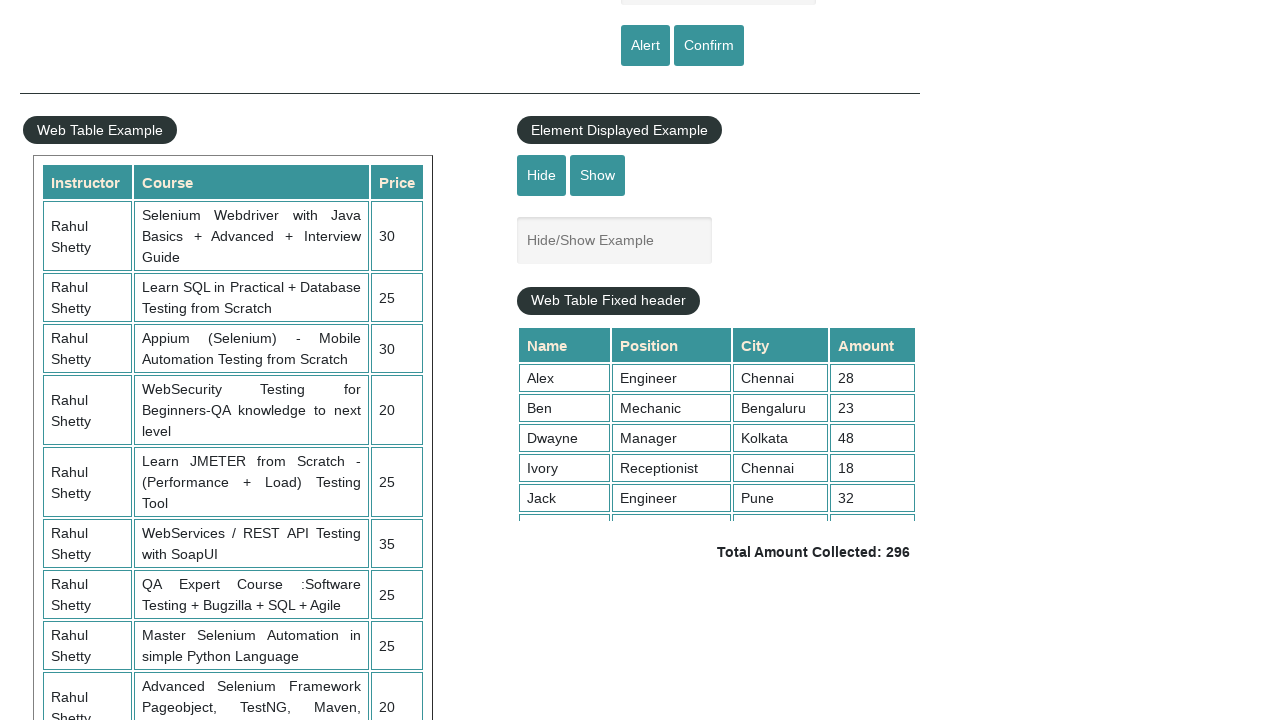

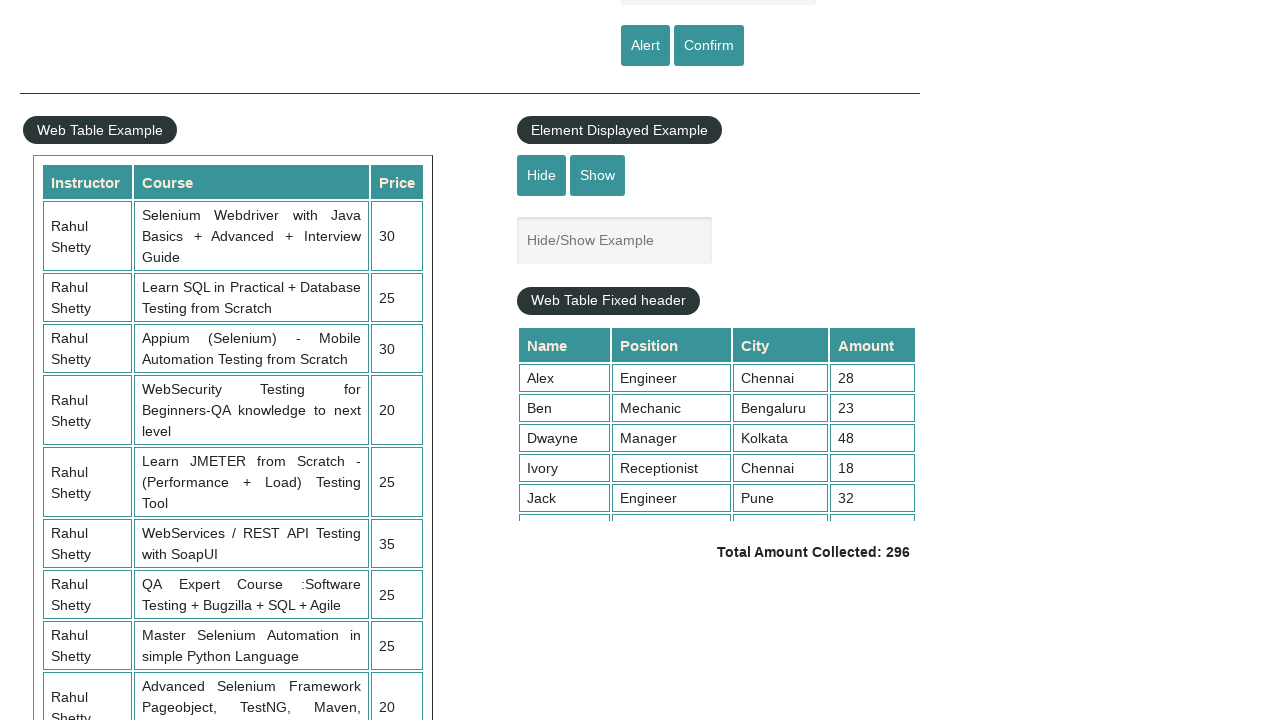